Tests various WebElement properties on GitHub login page by inspecting tag names, attributes, CSS values, and interacting with the username field

Starting URL: https://github.com/login

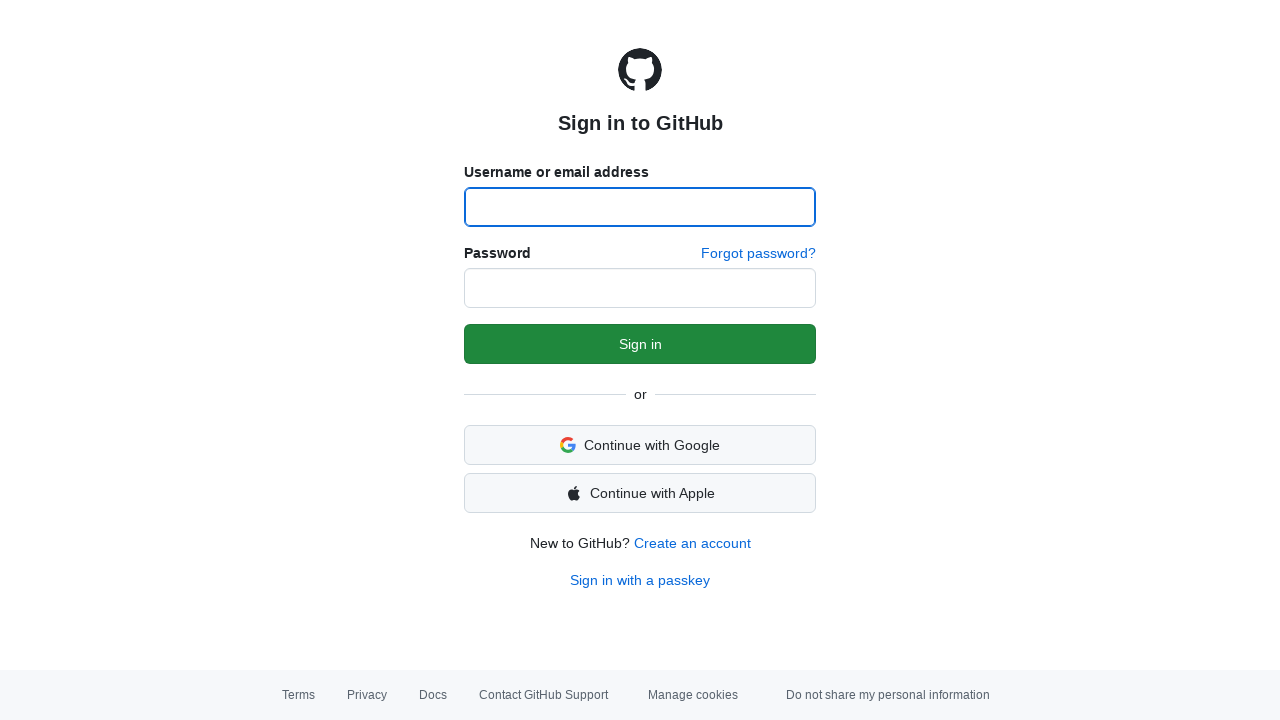

Located commit button and evaluated tag name
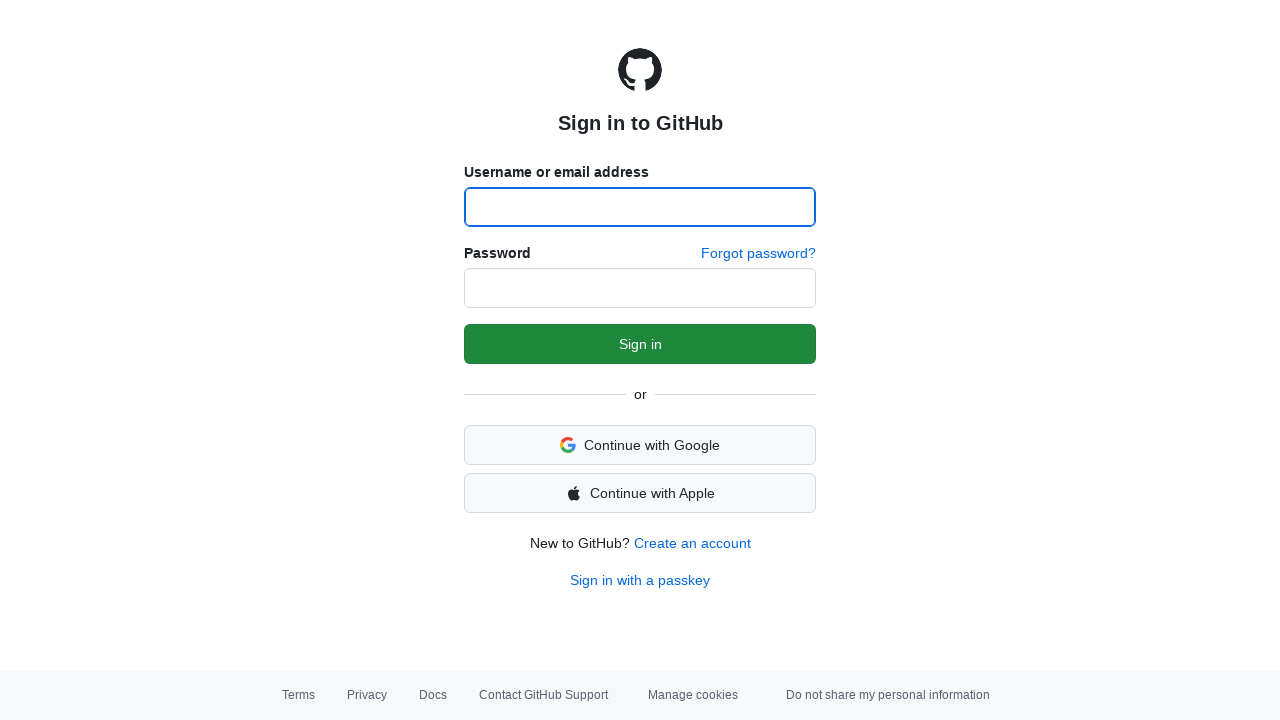

Retrieved type attribute from commit button
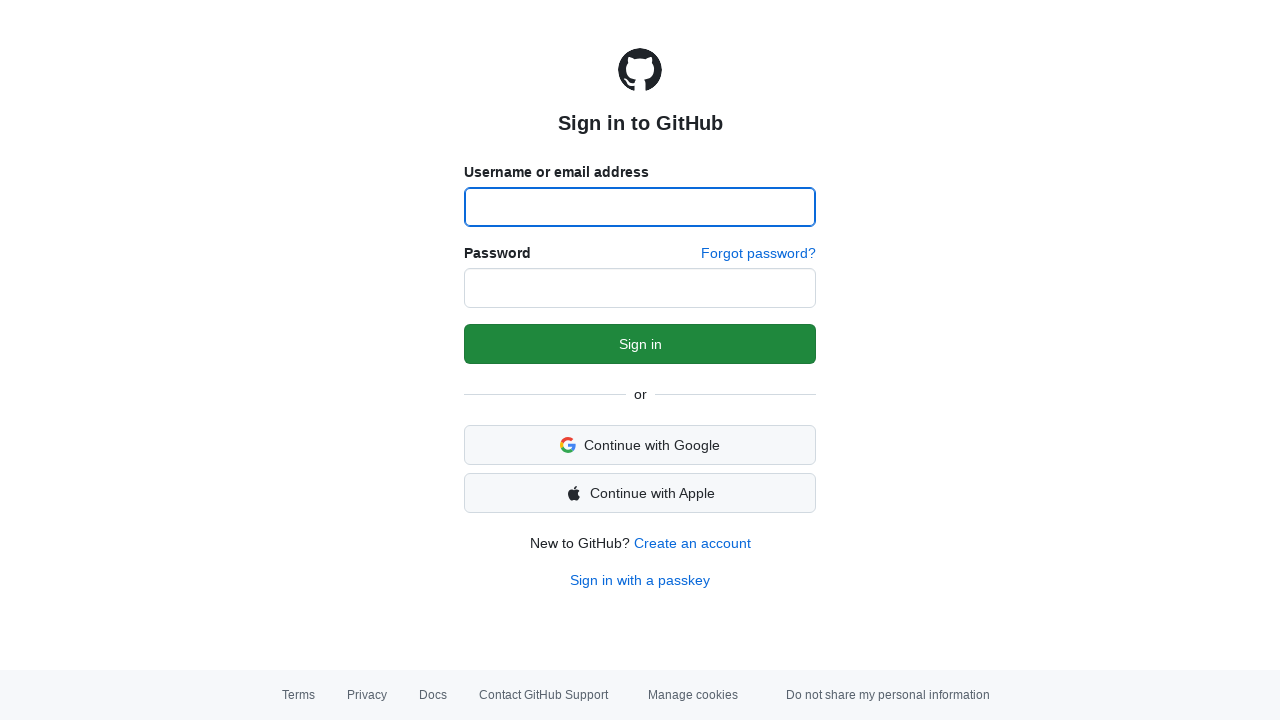

Filled username field with 'aruna@gmail.com' on #login_field
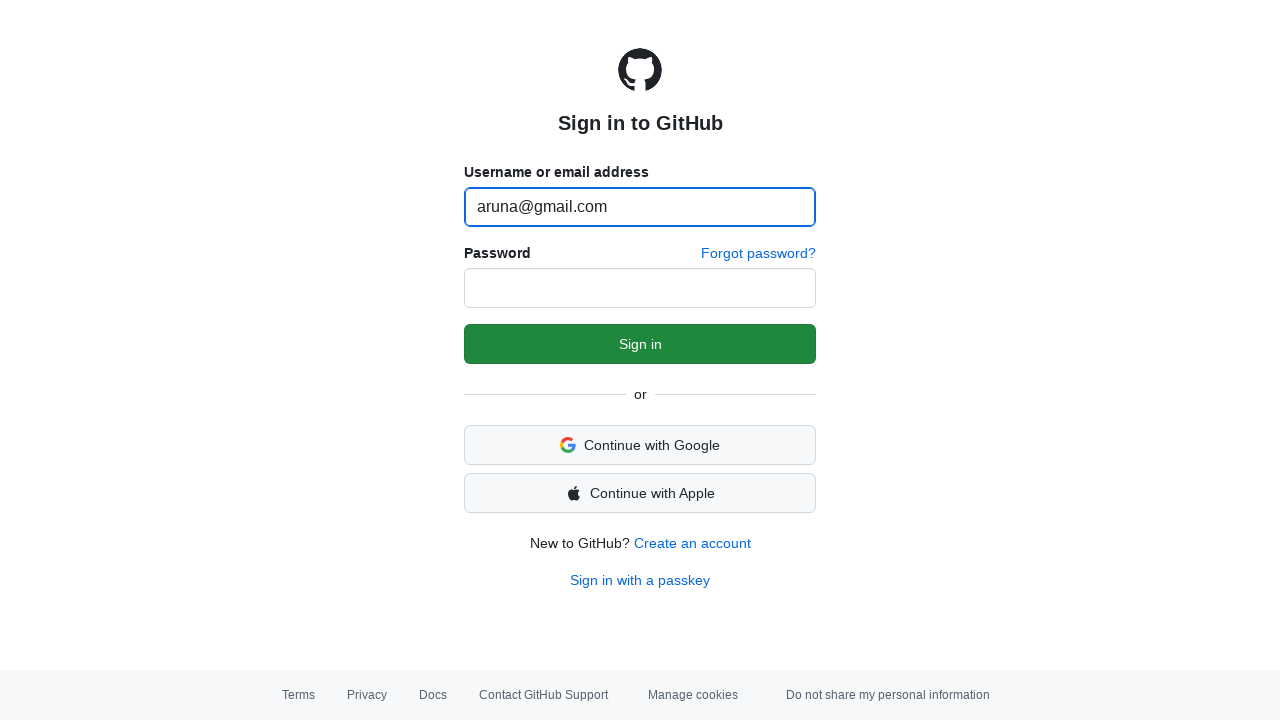

Retrieved value from username field
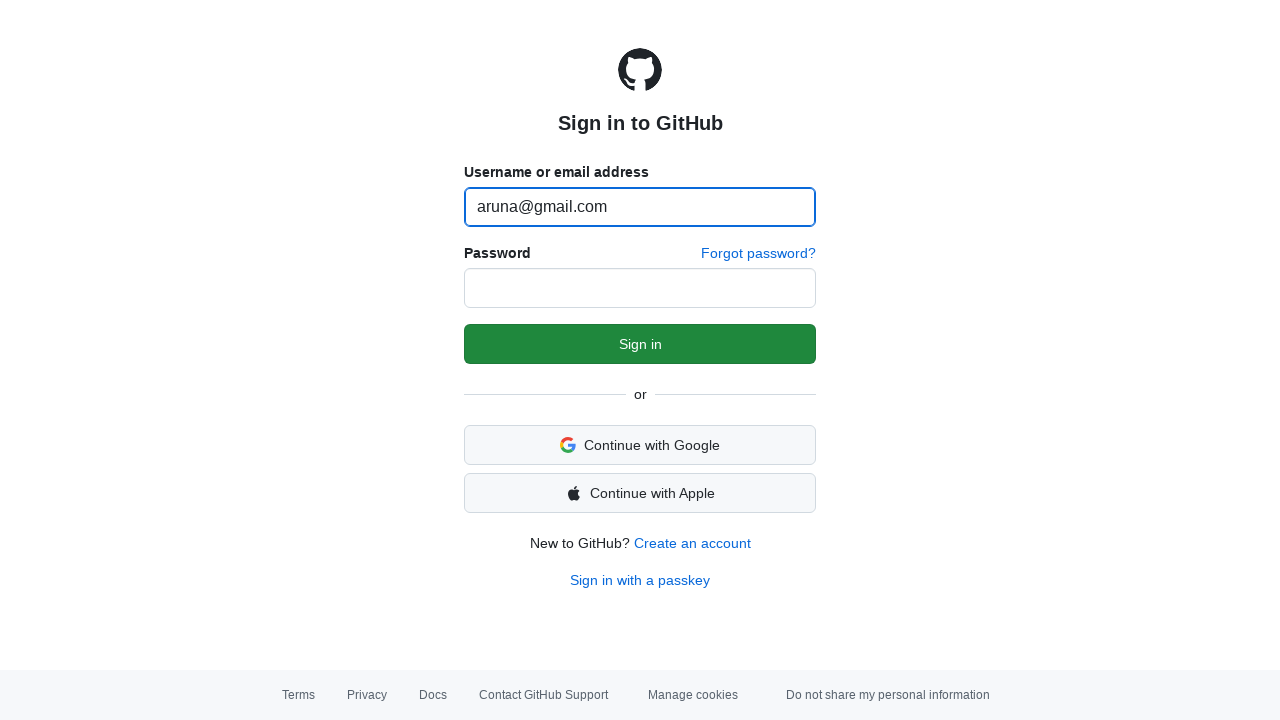

Evaluated computed background color of commit button
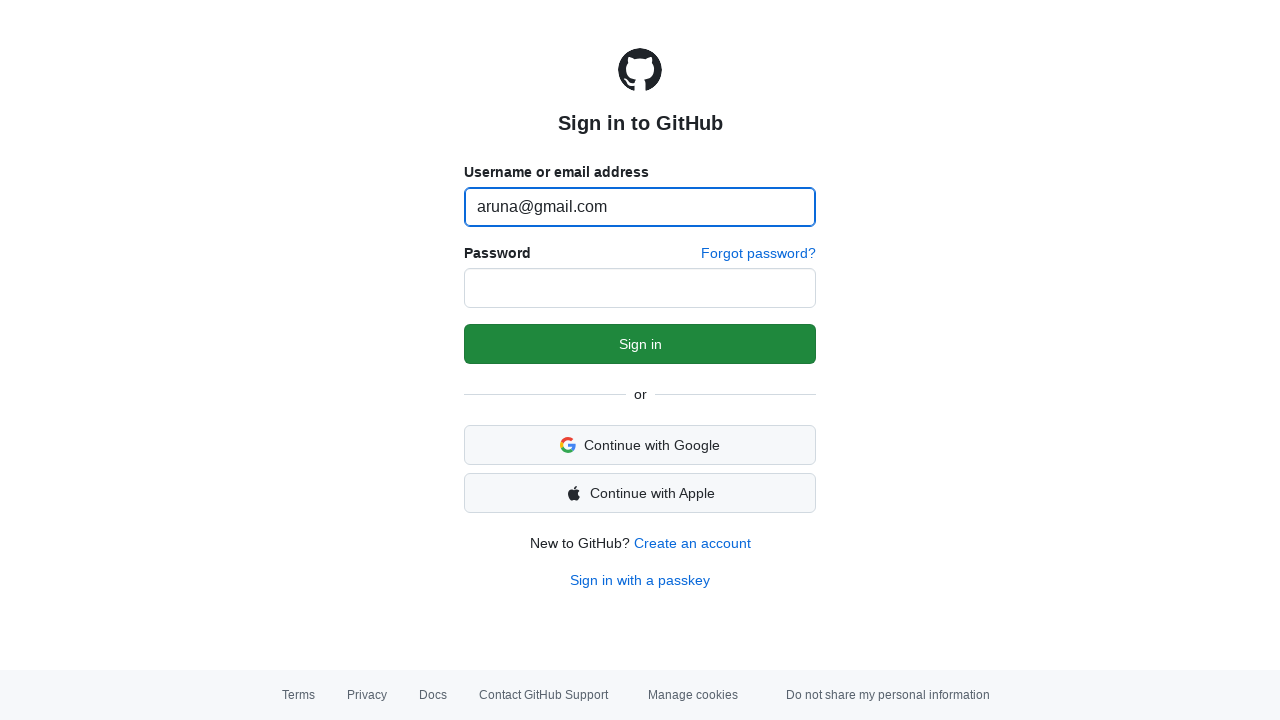

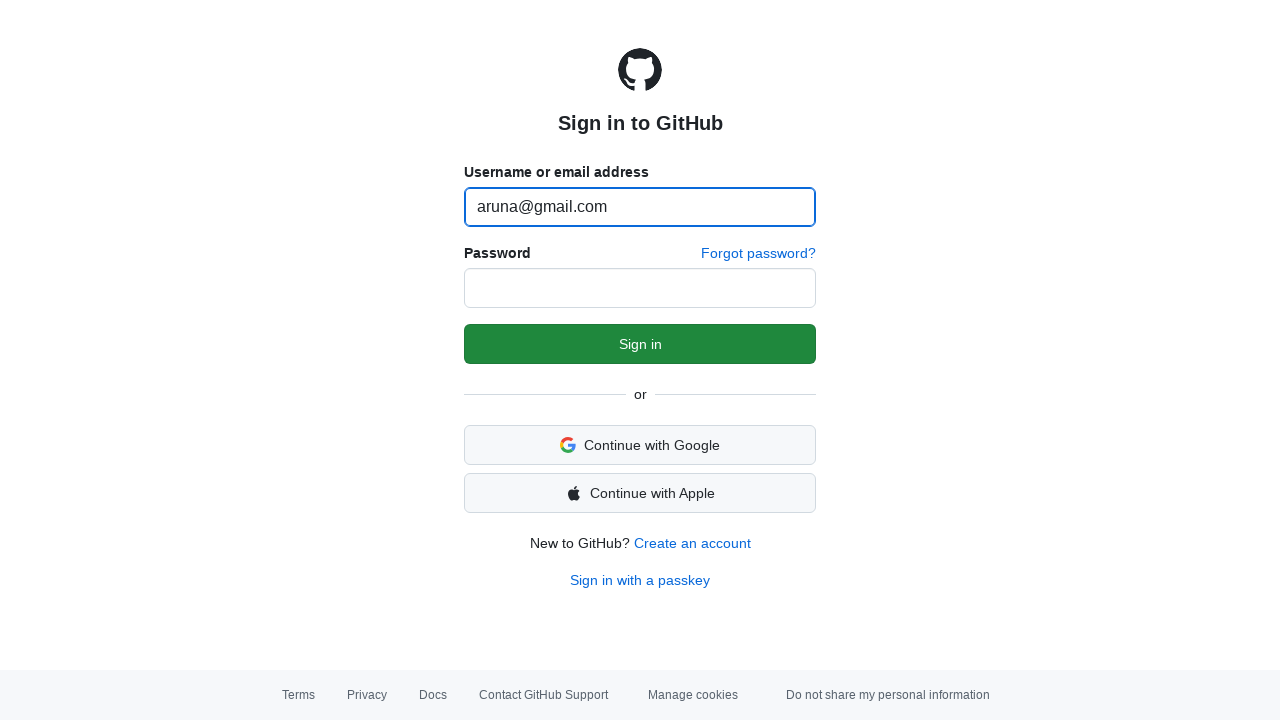